Tests the dynamic controls page by clicking the Enable button and waiting for the text input field to become enabled

Starting URL: http://the-internet.herokuapp.com/dynamic_controls

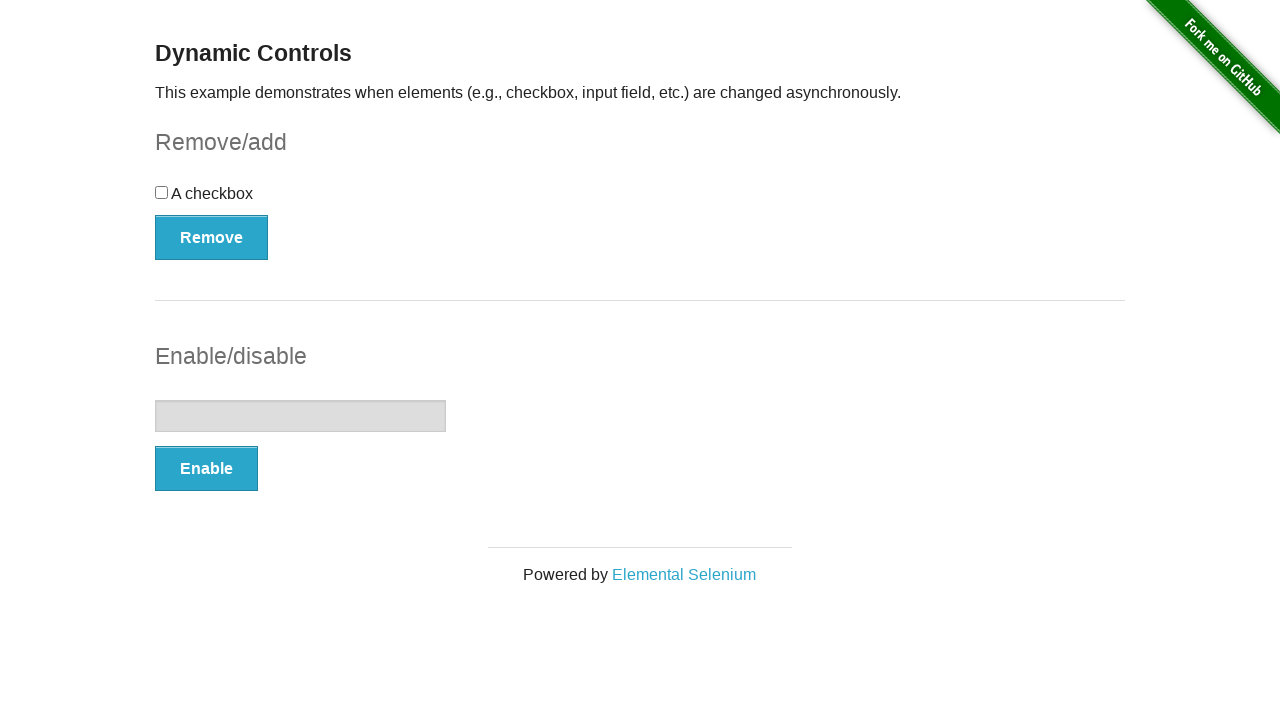

Clicked the Enable button at (206, 469) on #input-example button
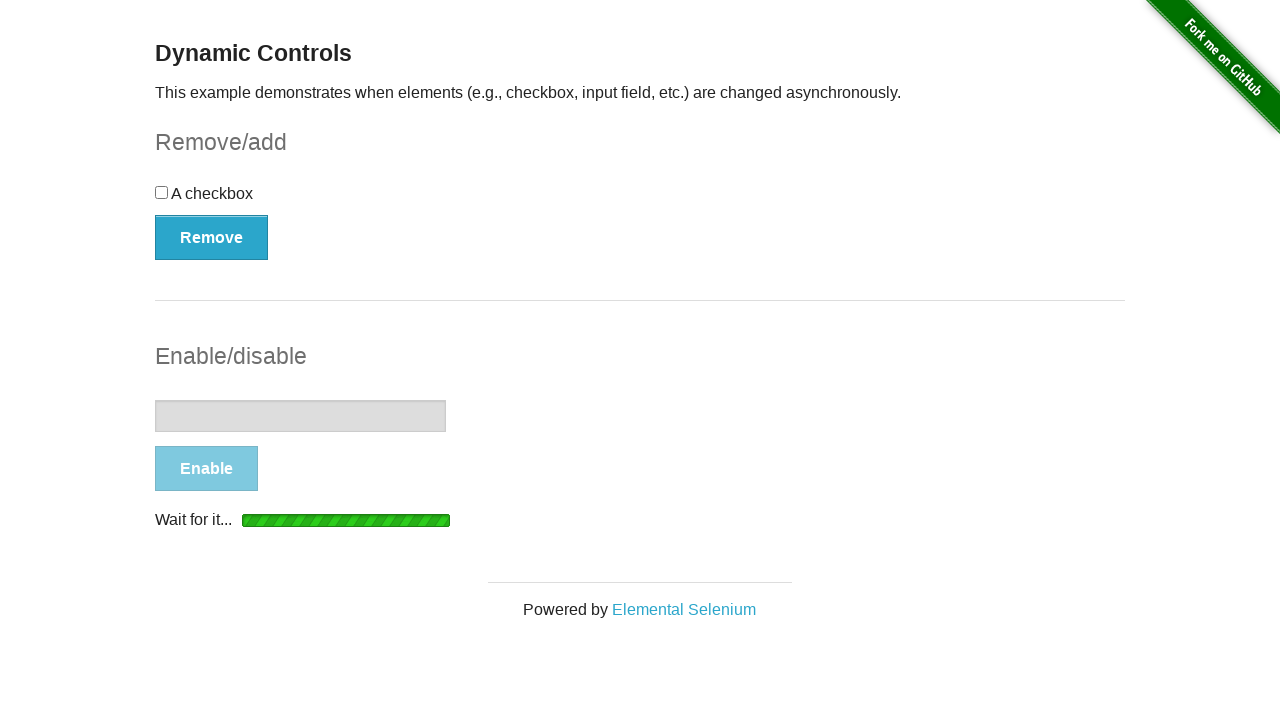

Waited for text input field to become enabled
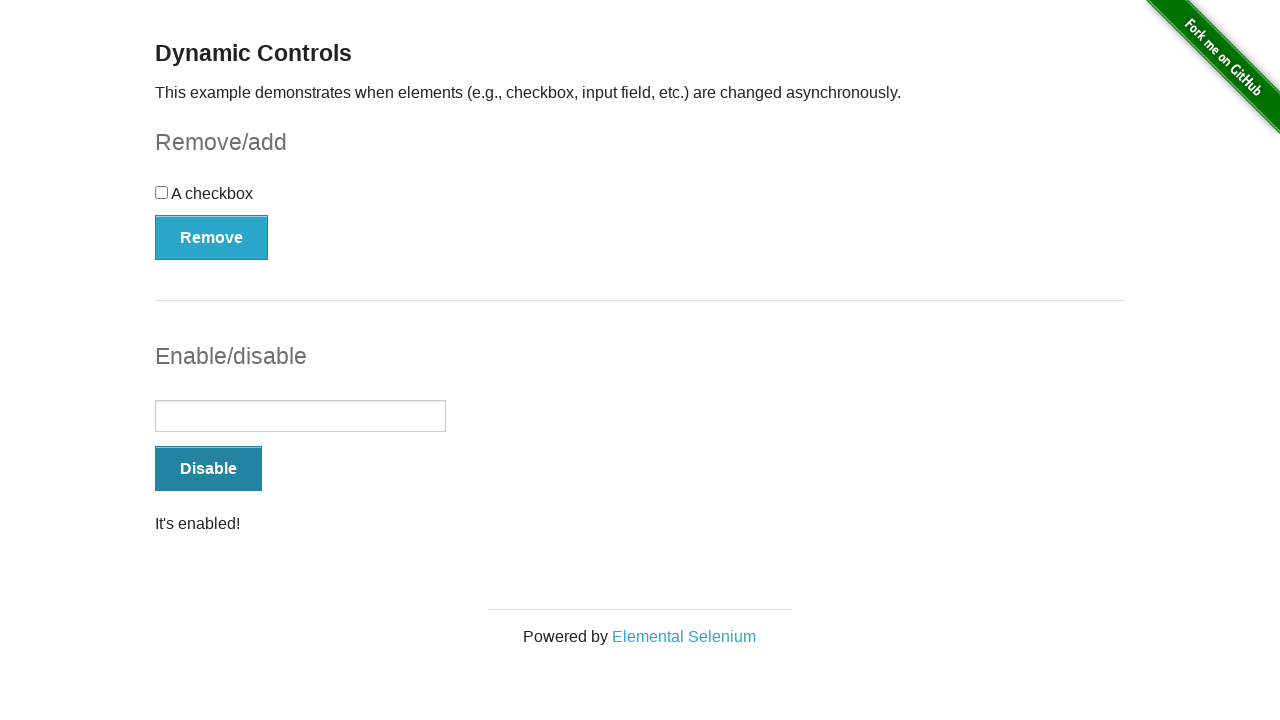

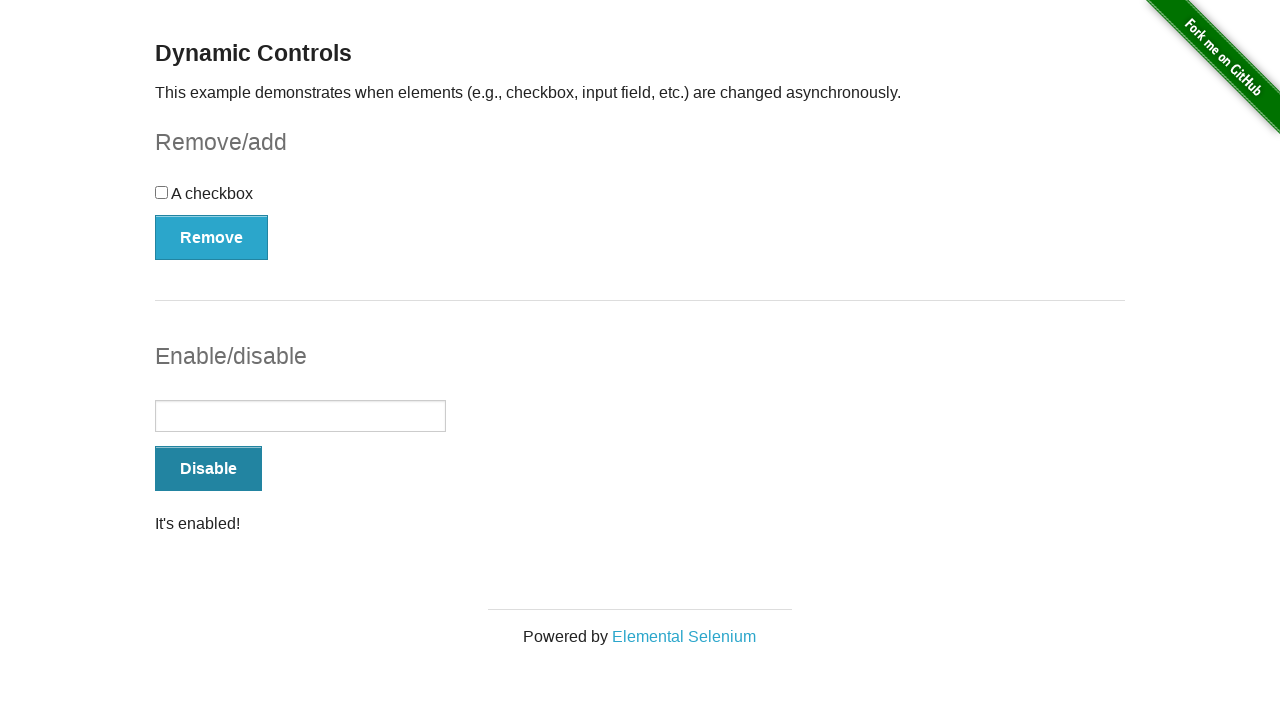